Tests adding todo items by filling the input field and pressing Enter, then verifying the items appear in the list.

Starting URL: https://demo.playwright.dev/todomvc

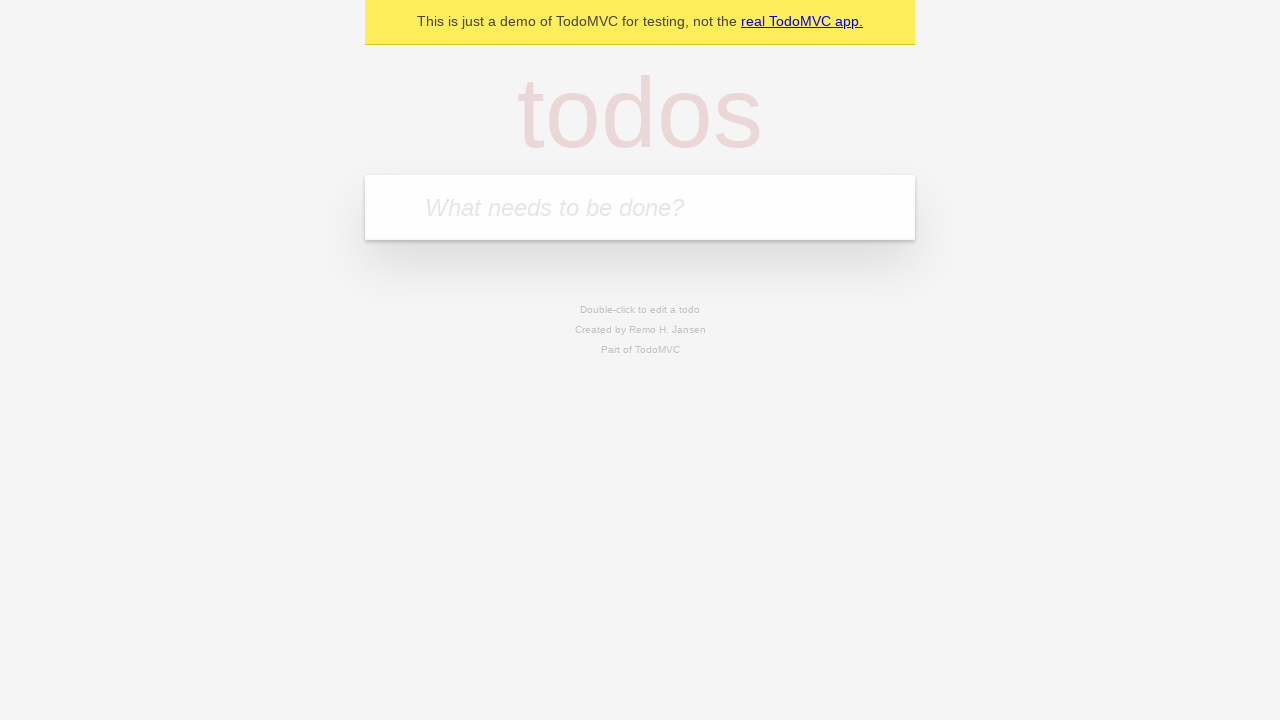

Filled todo input field with 'buy some cheese' on internal:attr=[placeholder="What needs to be done?"i]
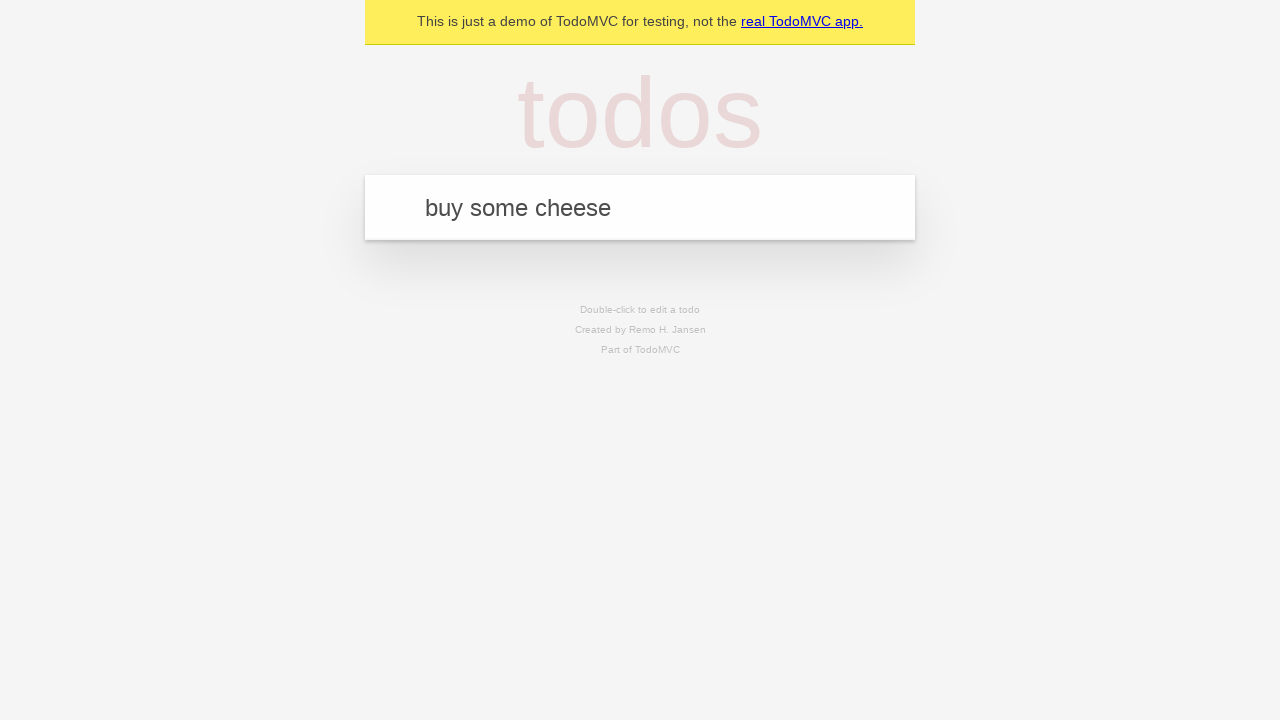

Pressed Enter to create first todo item on internal:attr=[placeholder="What needs to be done?"i]
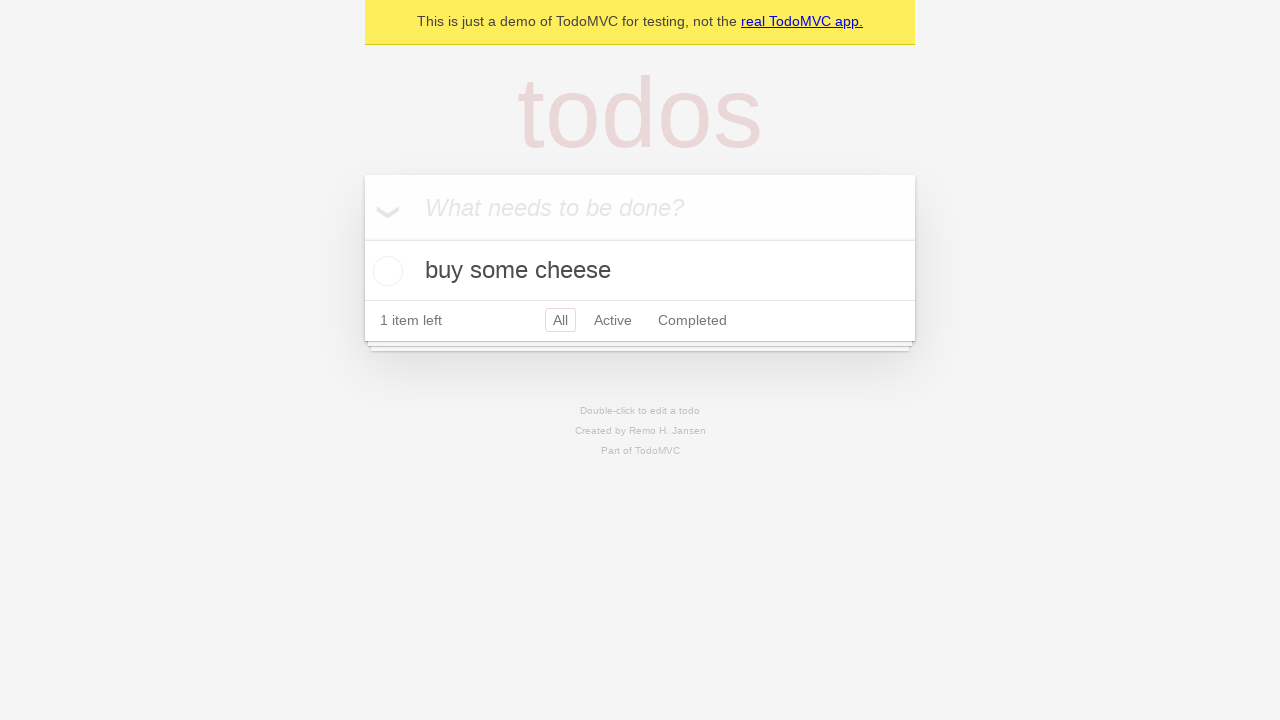

First todo item appeared in the list
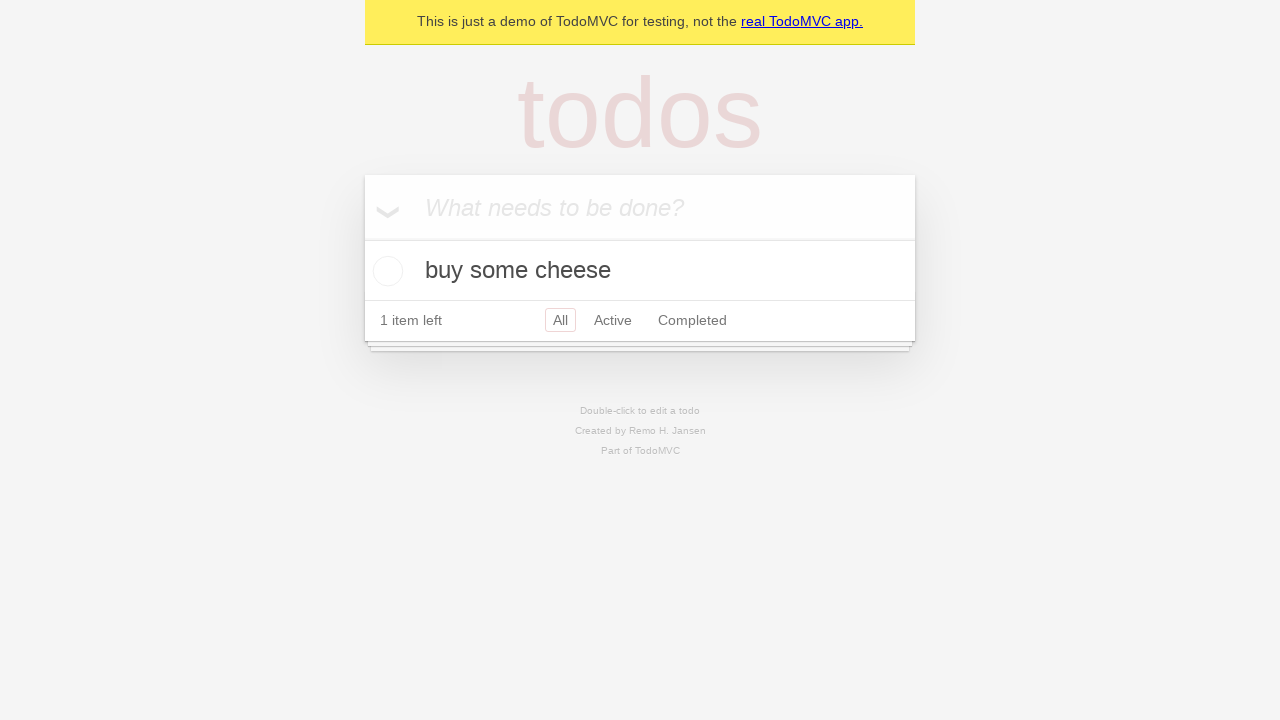

Filled todo input field with 'feed the cat' on internal:attr=[placeholder="What needs to be done?"i]
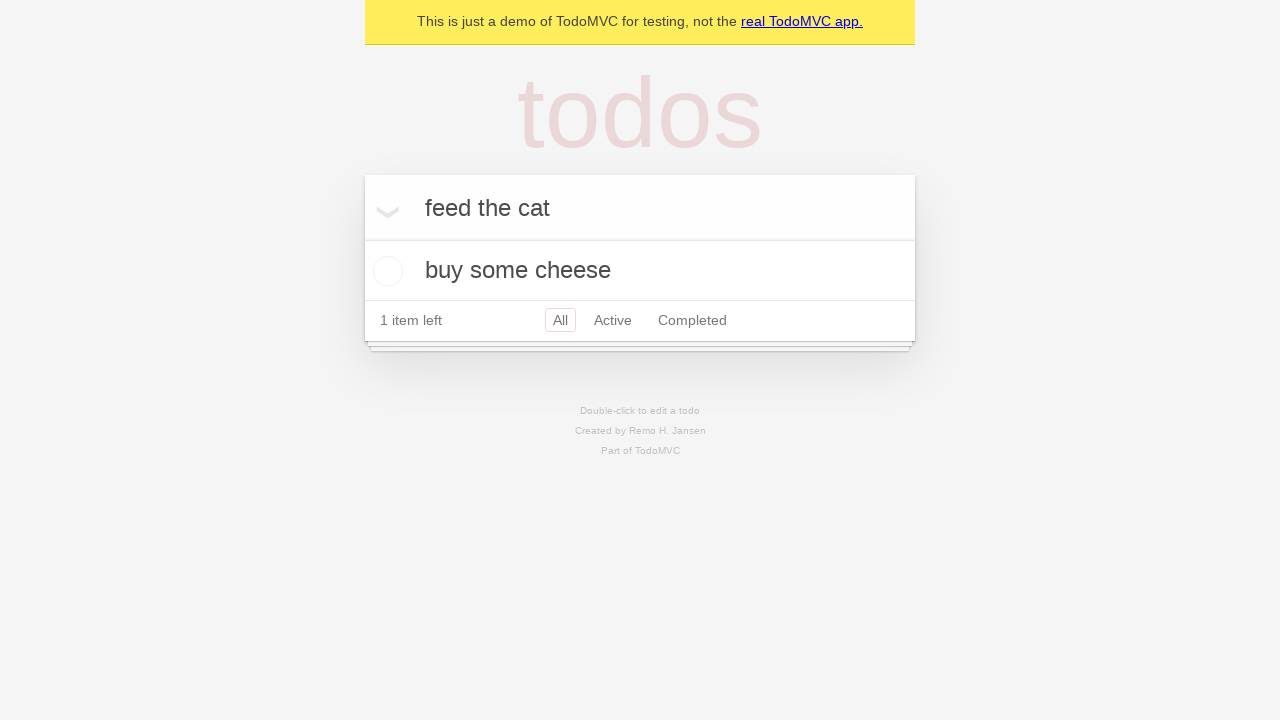

Pressed Enter to create second todo item on internal:attr=[placeholder="What needs to be done?"i]
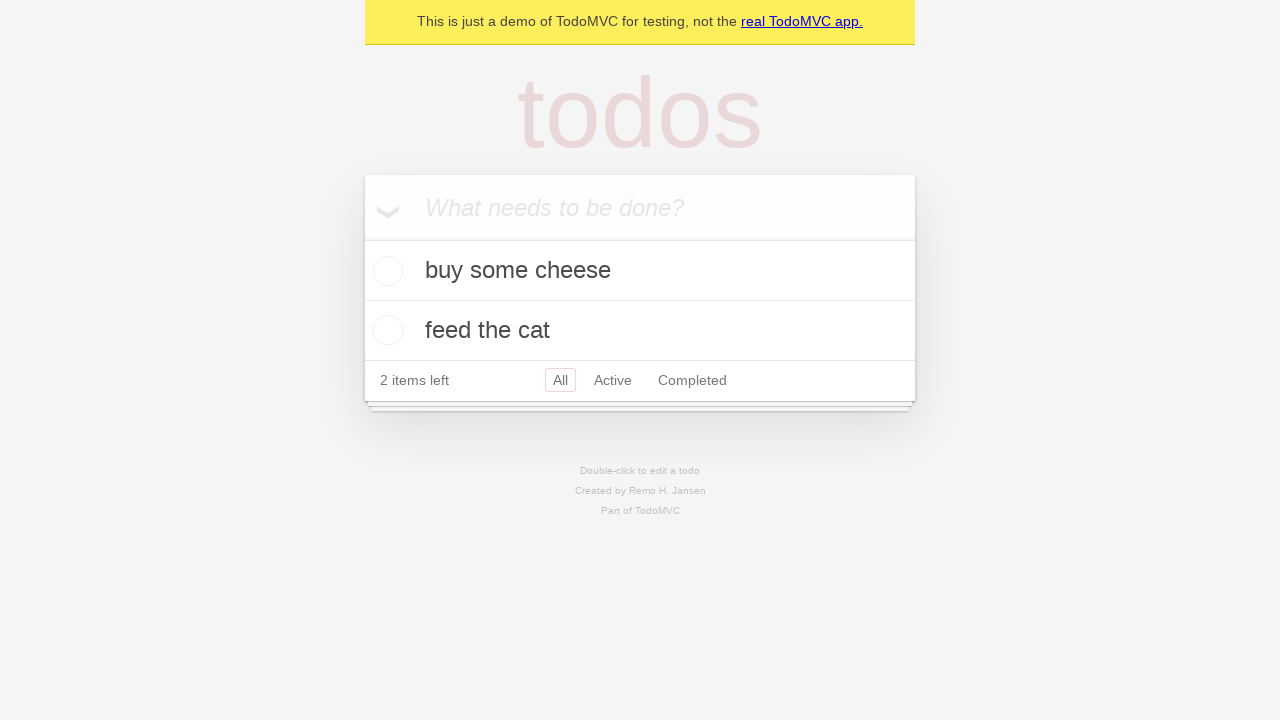

Second todo item appeared in the list
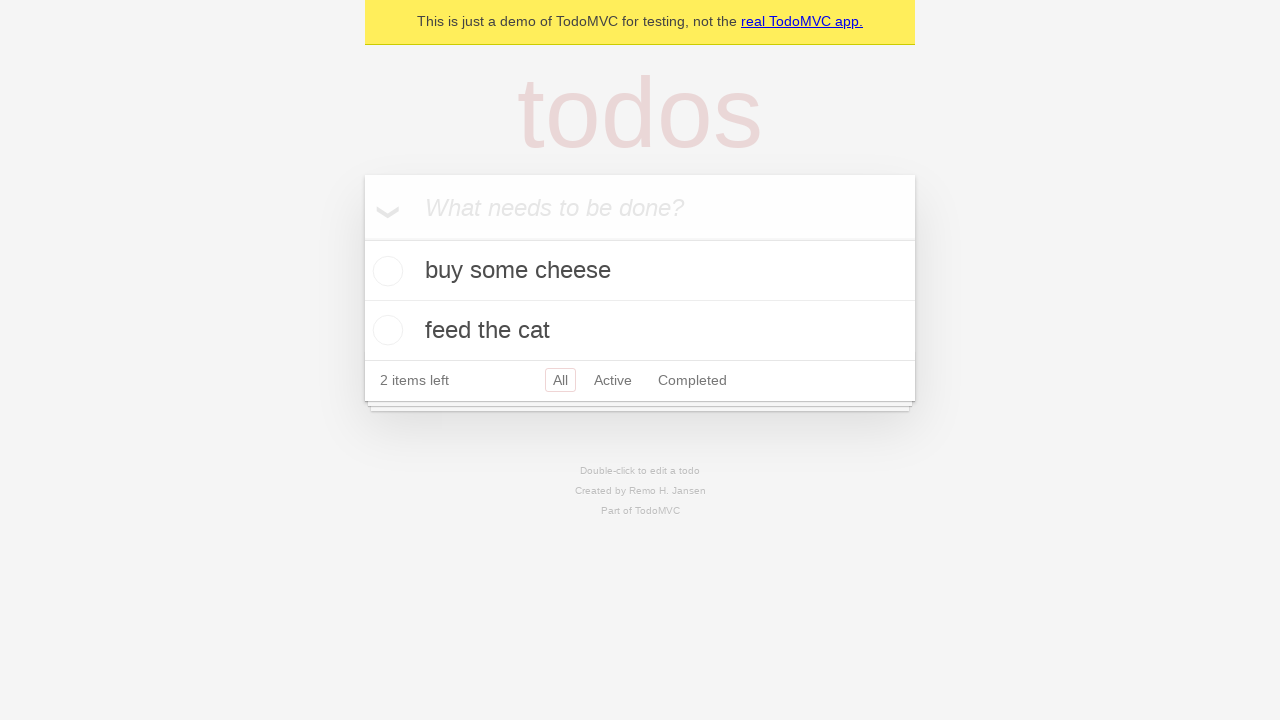

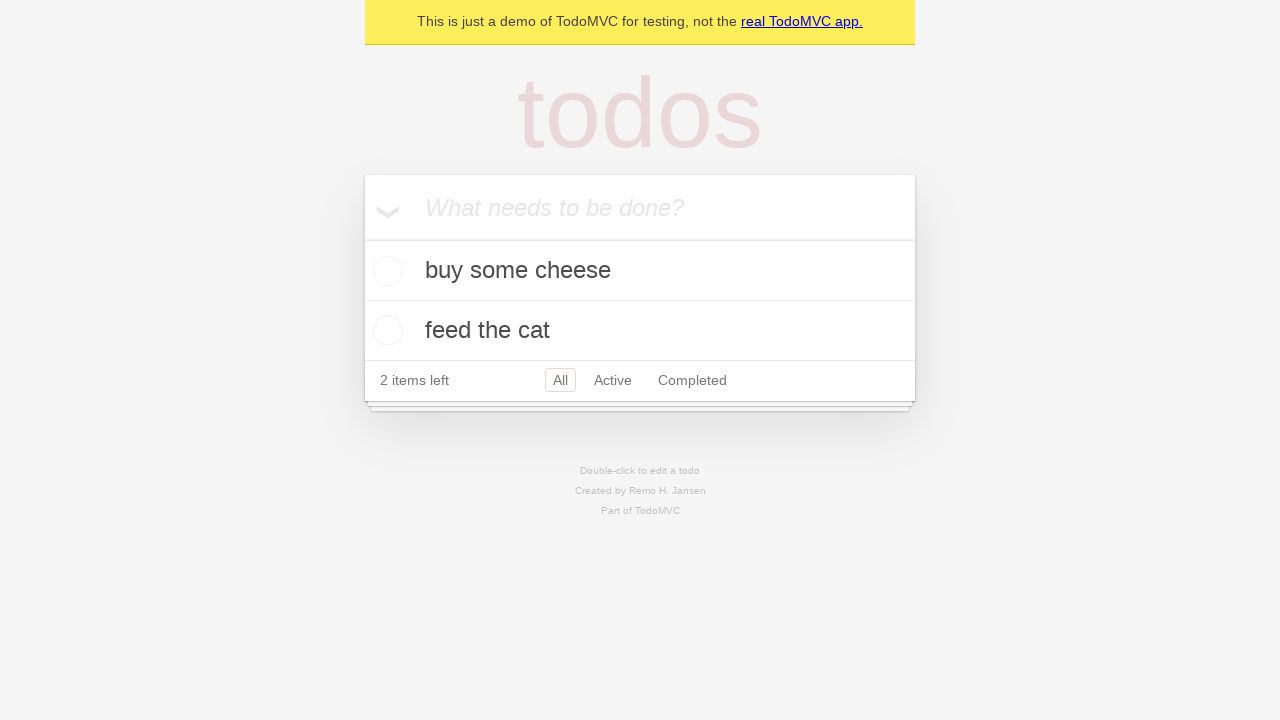